Tests navigation through the website by clicking on various menu links including Wood, Plastic, Samples, Testimonials, and FAQ sections.

Starting URL: https://penisland.net/

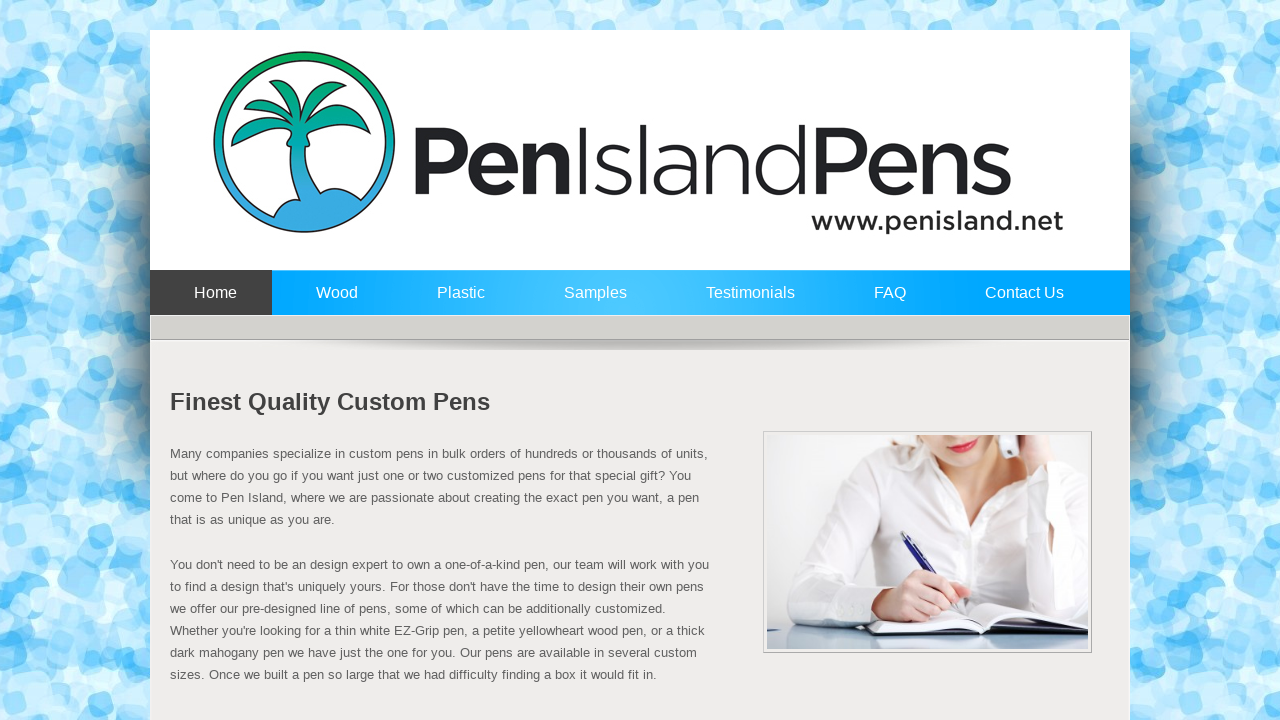

Set viewport size to 784x824
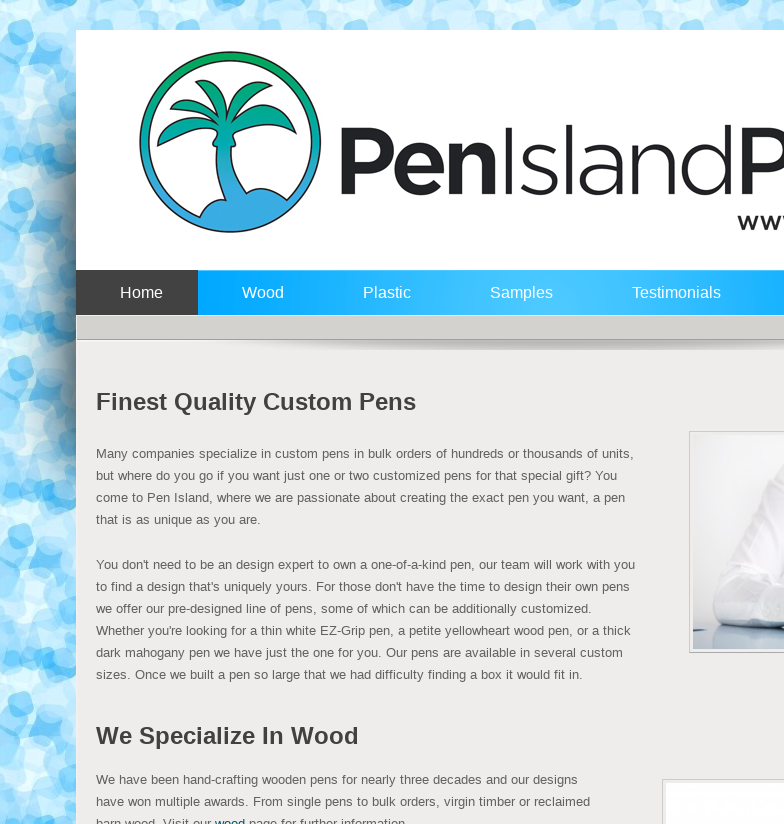

Clicked on Wood menu link at (258, 302) on a:text('Wood')
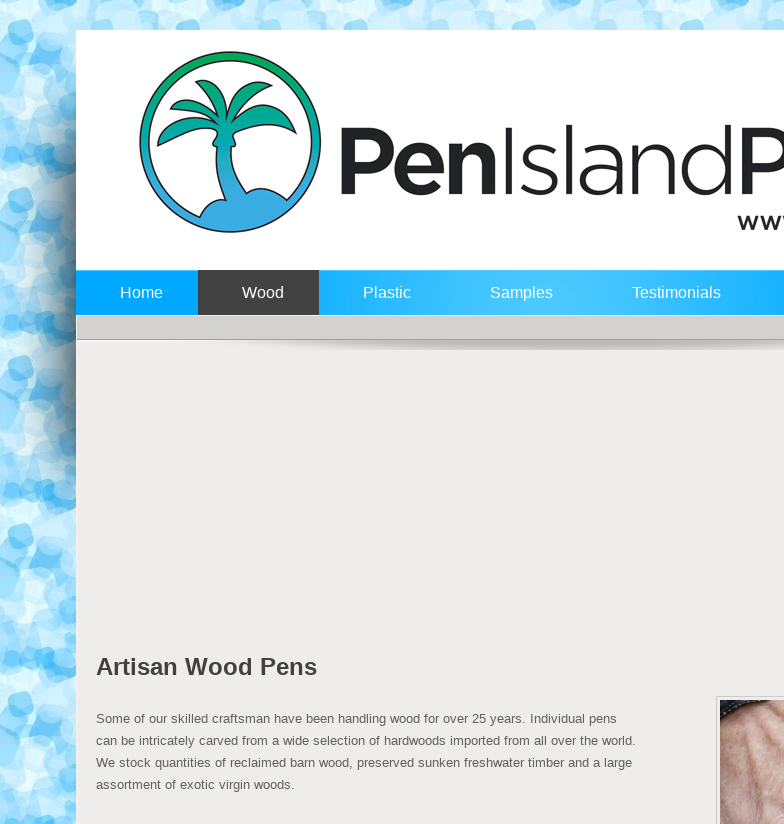

Clicked on Plastic menu link at (382, 302) on a:text('Plastic')
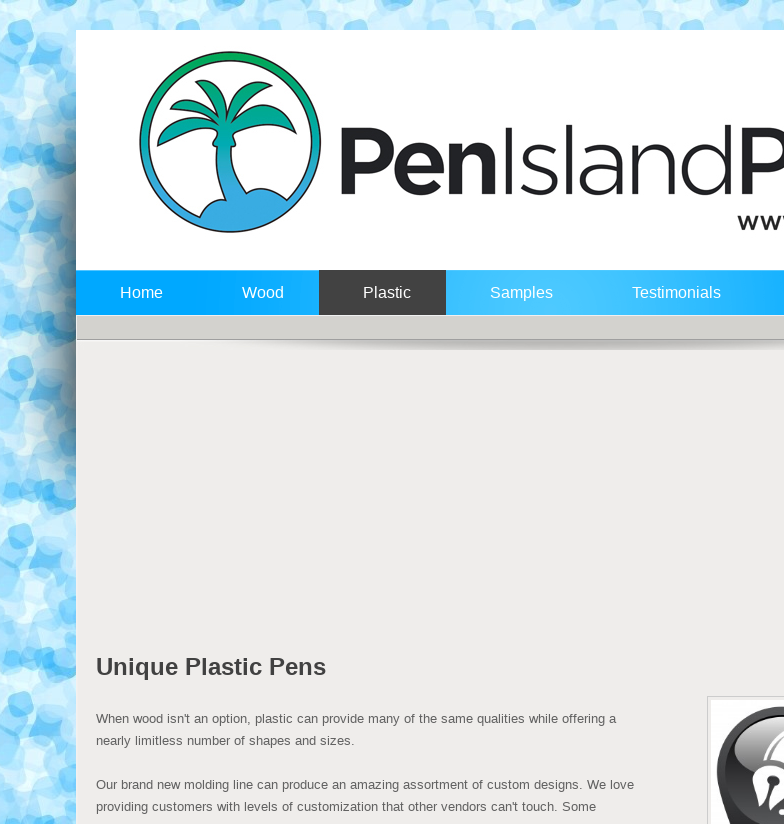

Clicked on Samples menu link at (517, 302) on a:text('Samples')
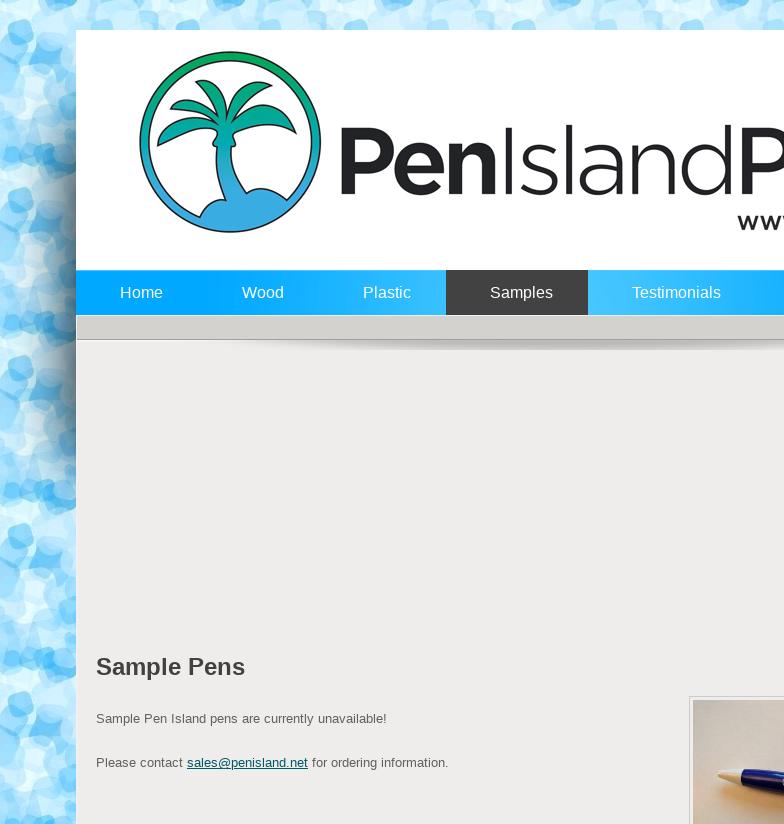

Clicked on Testimonials menu link at (672, 302) on a:text('Testimonials')
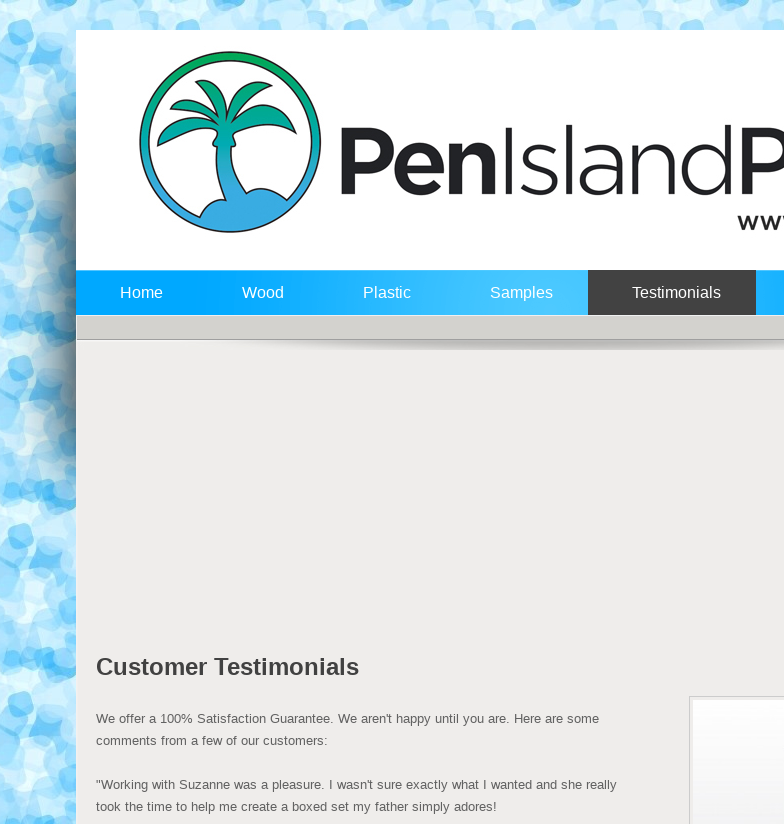

Clicked on FAQ menu link at (728, 302) on a:text('FAQ')
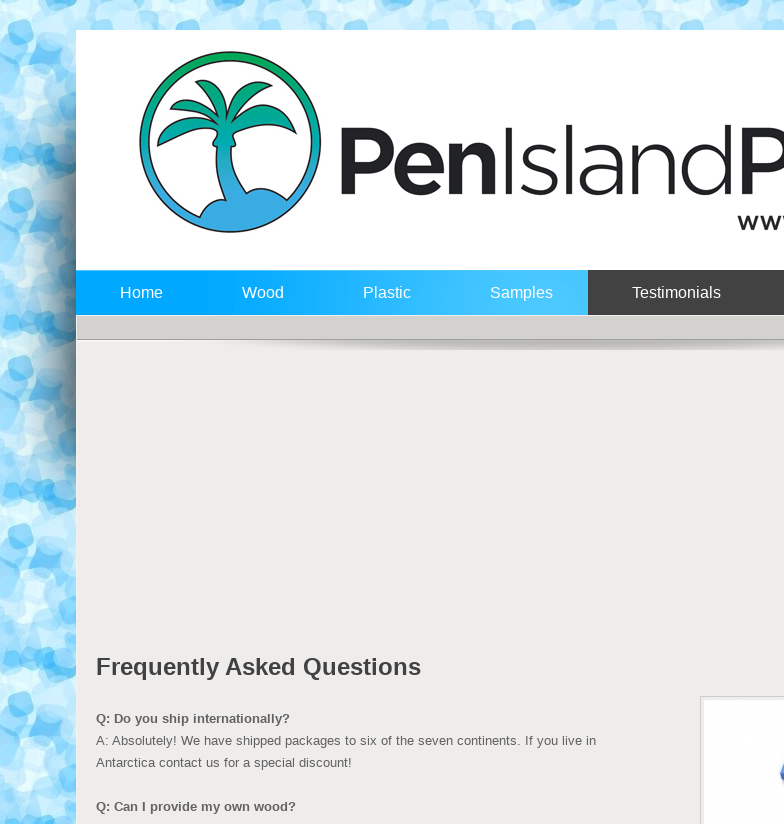

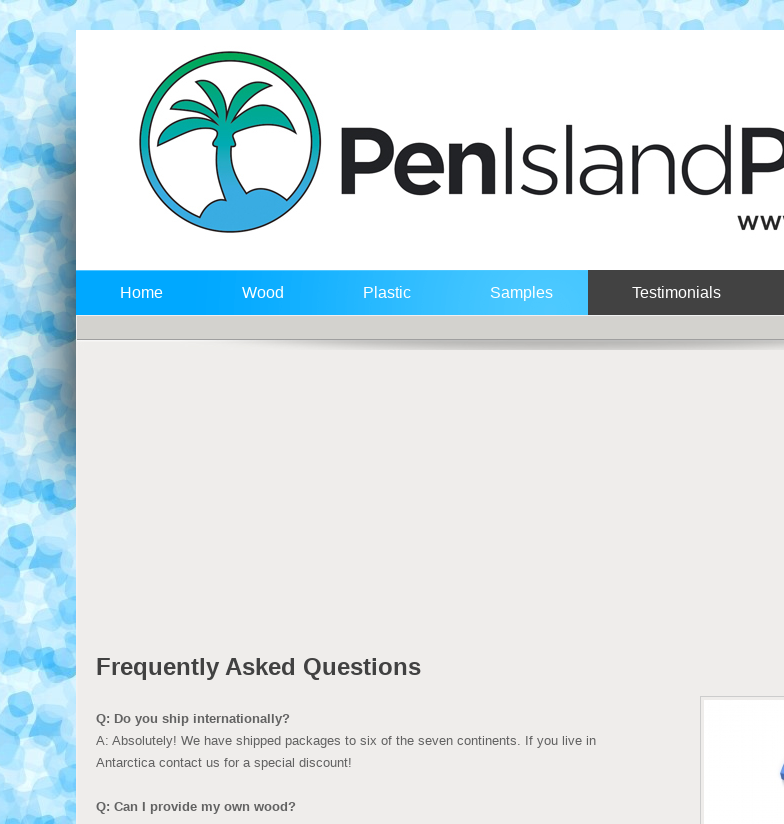